Tests iframe handling by clicking a tab link, switching into nested iframes, and filling a text input field with a name.

Starting URL: https://demo.automationtesting.in/Frames.html

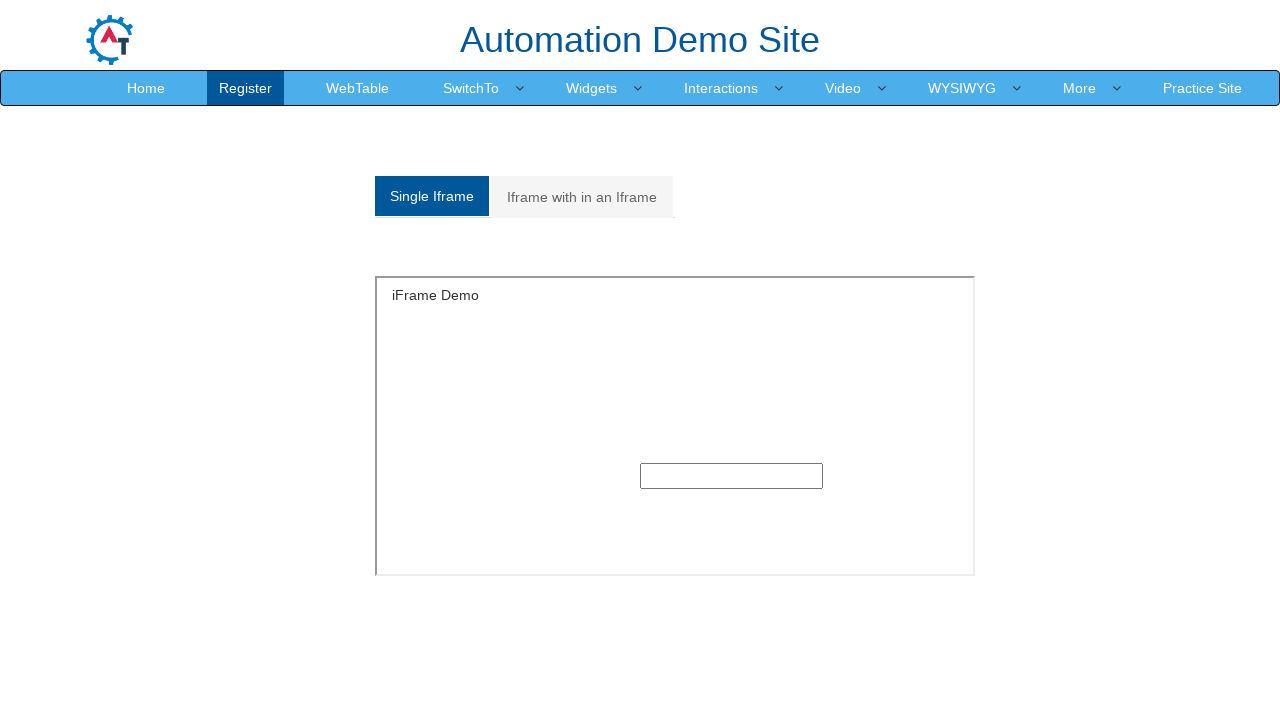

Clicked the second tab link to switch iframe view at (582, 197) on (//a[@class='analystic'])[2]
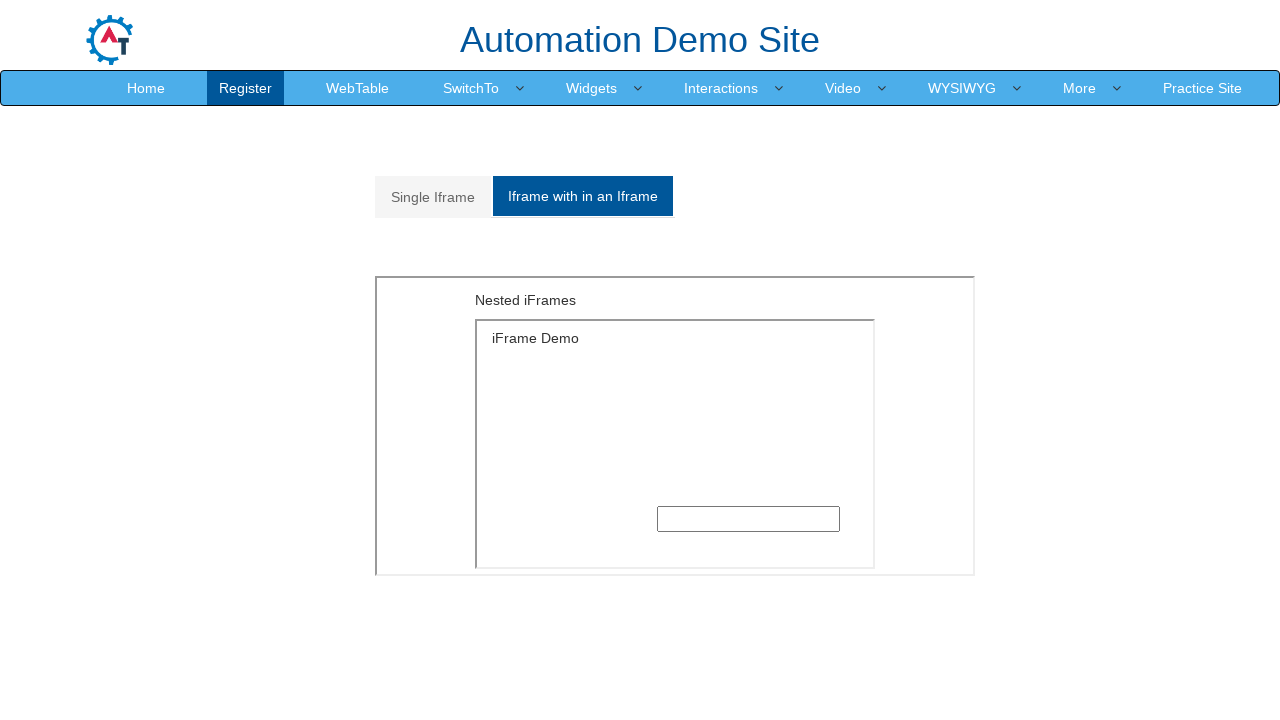

Located the outer iframe (second iframe on page)
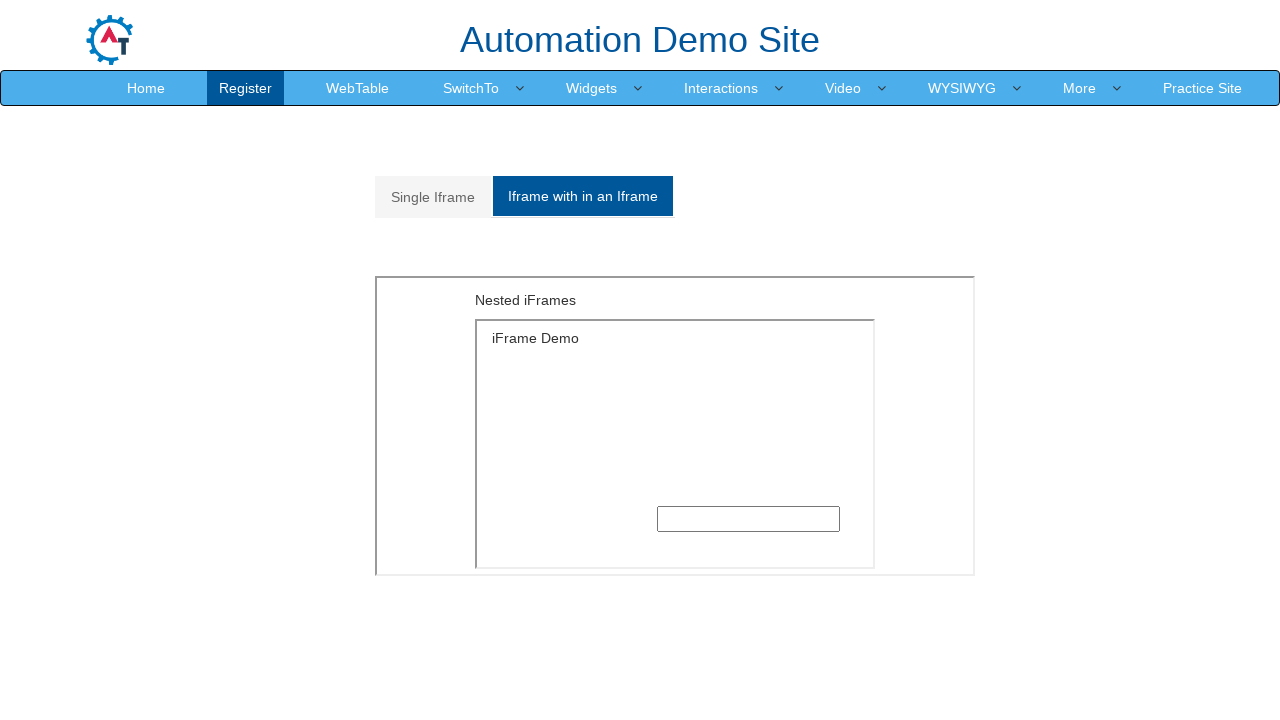

Located the inner iframe within the outer iframe
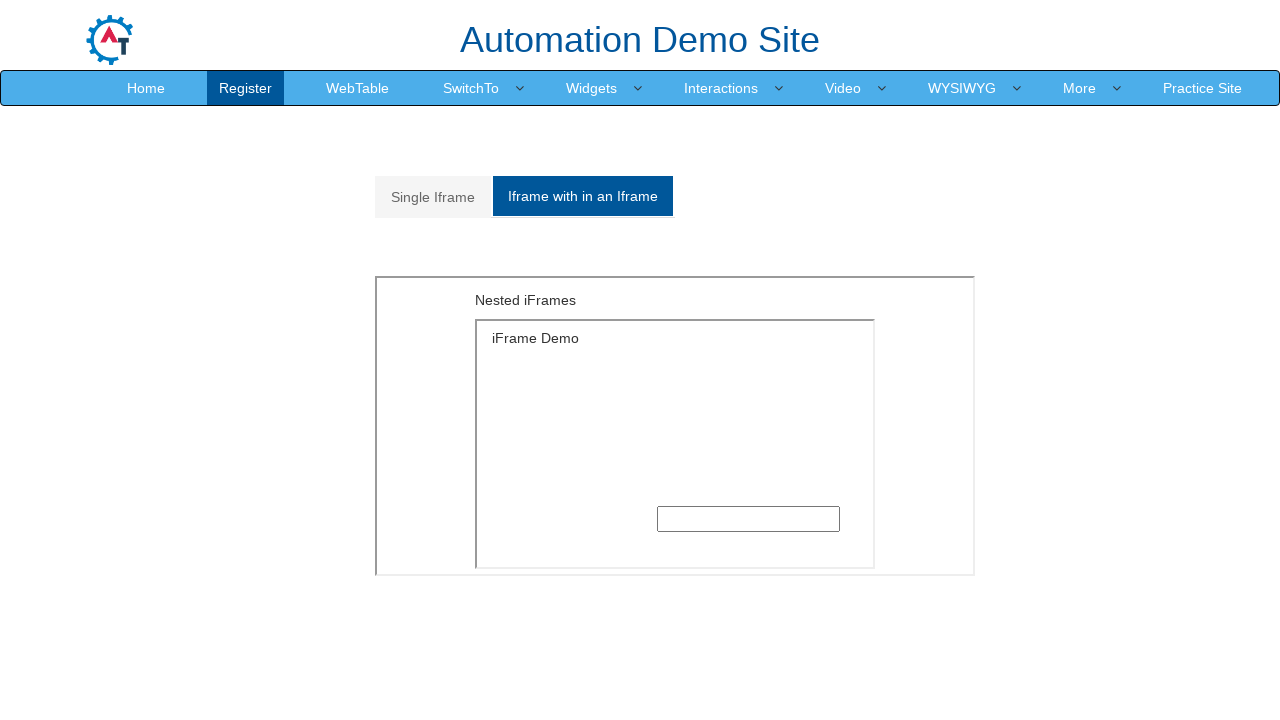

Filled the text input field in the inner iframe with 'anil' on iframe >> nth=1 >> internal:control=enter-frame >> iframe >> nth=0 >> internal:c
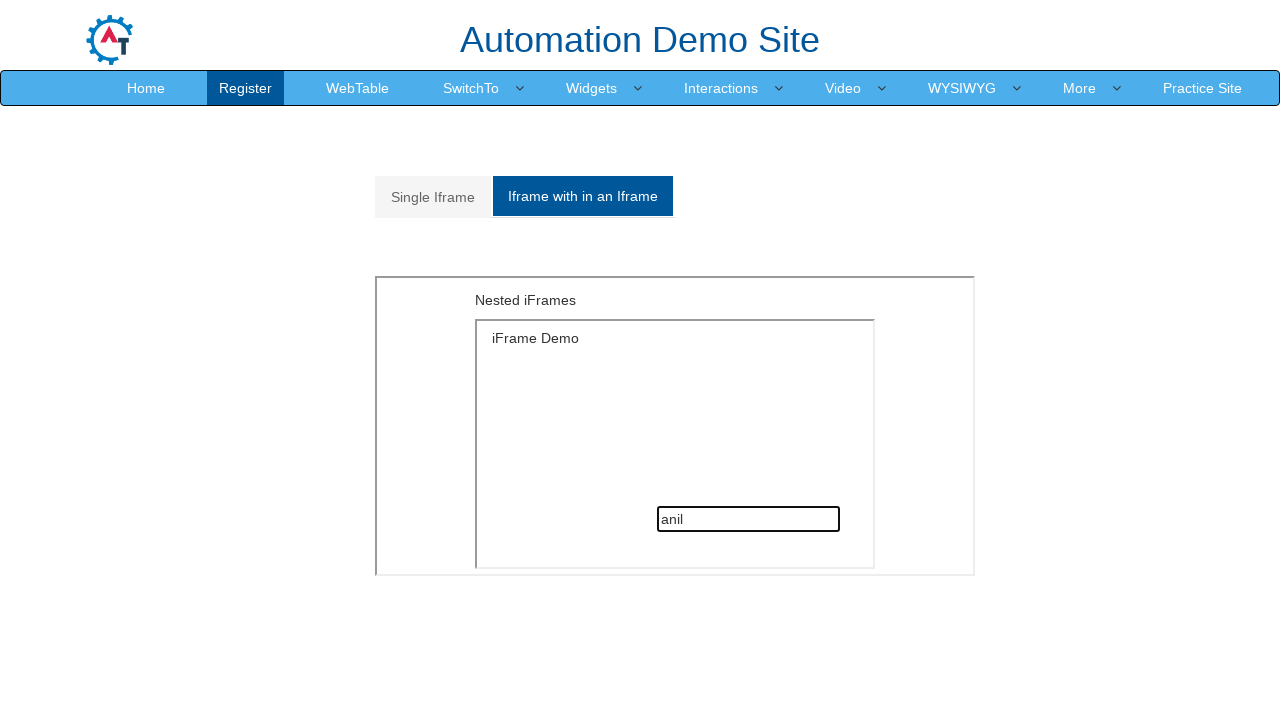

Waited for 2 seconds to observe the result
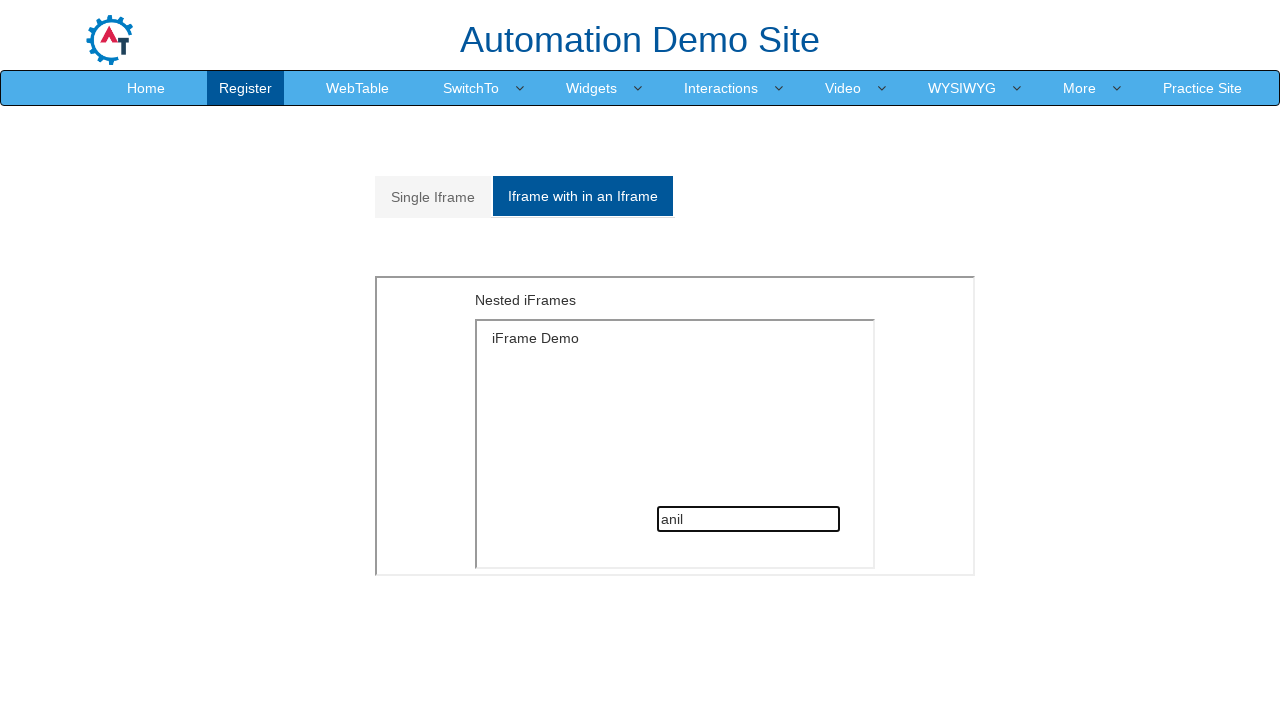

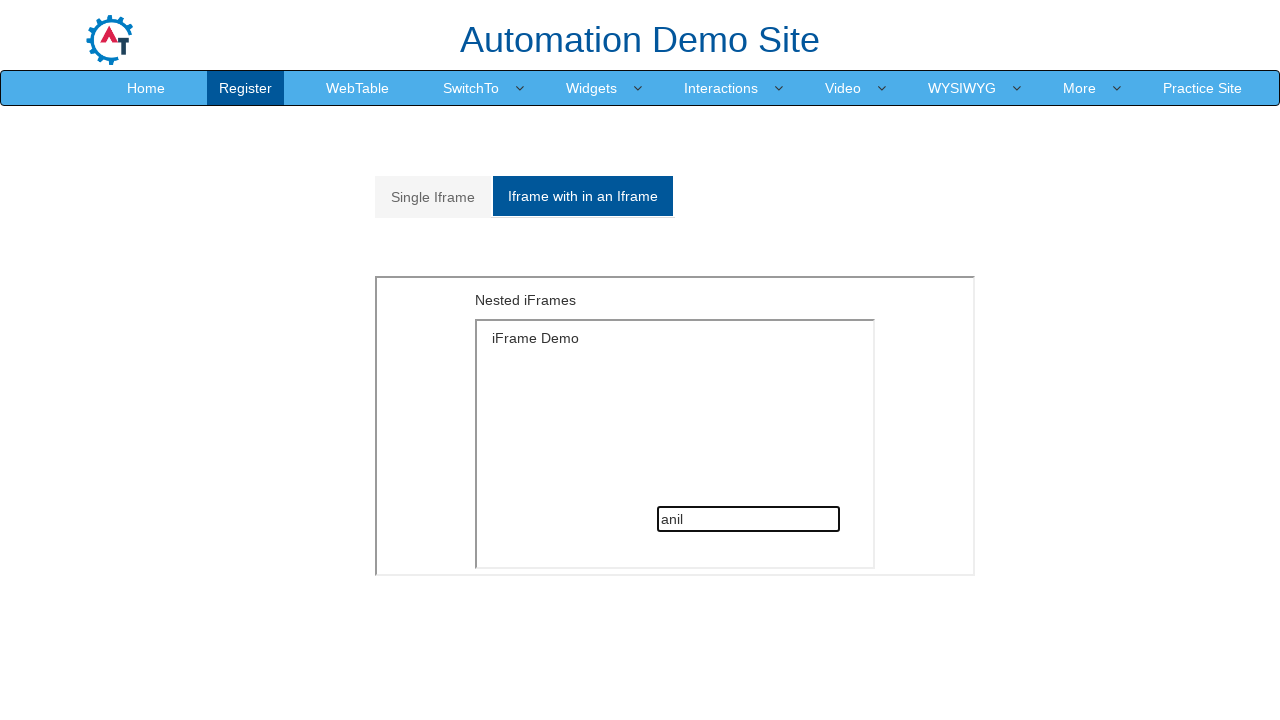